Tests jQuery UI slider interaction by switching to an iframe and performing a double-click action on the slider element

Starting URL: https://jqueryui.com/slider/

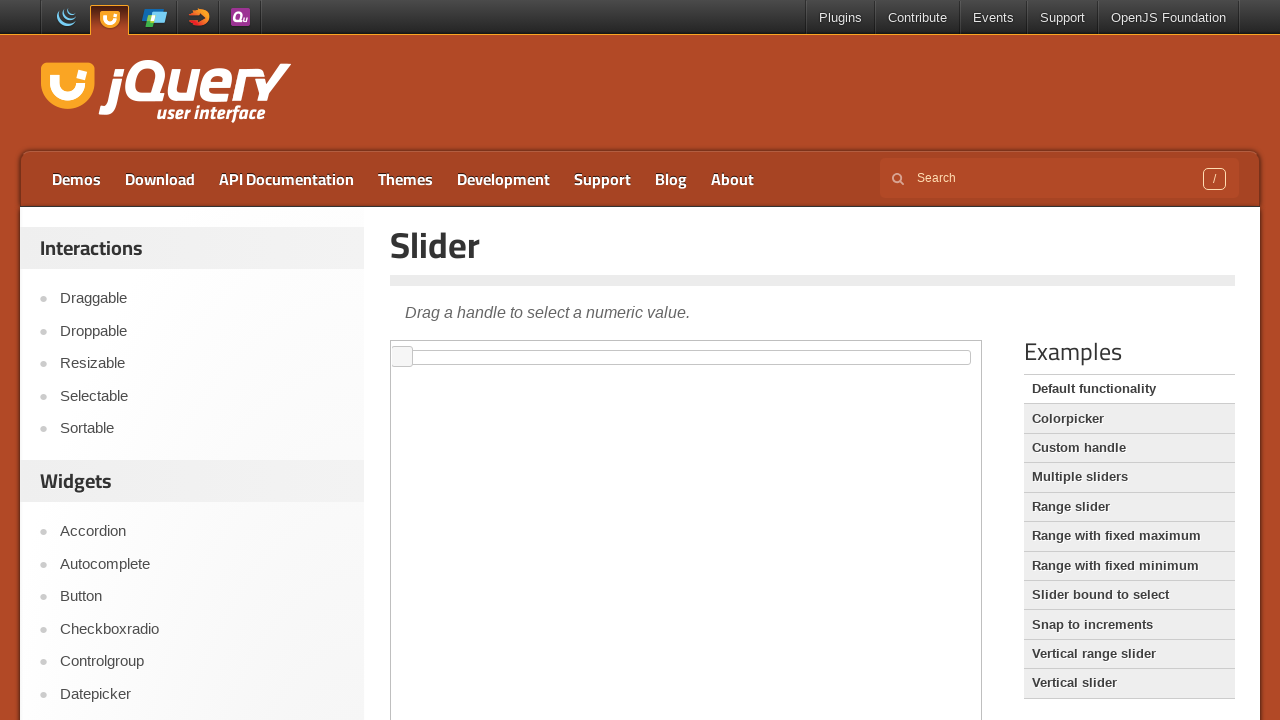

Located the demo iframe containing jQuery UI slider
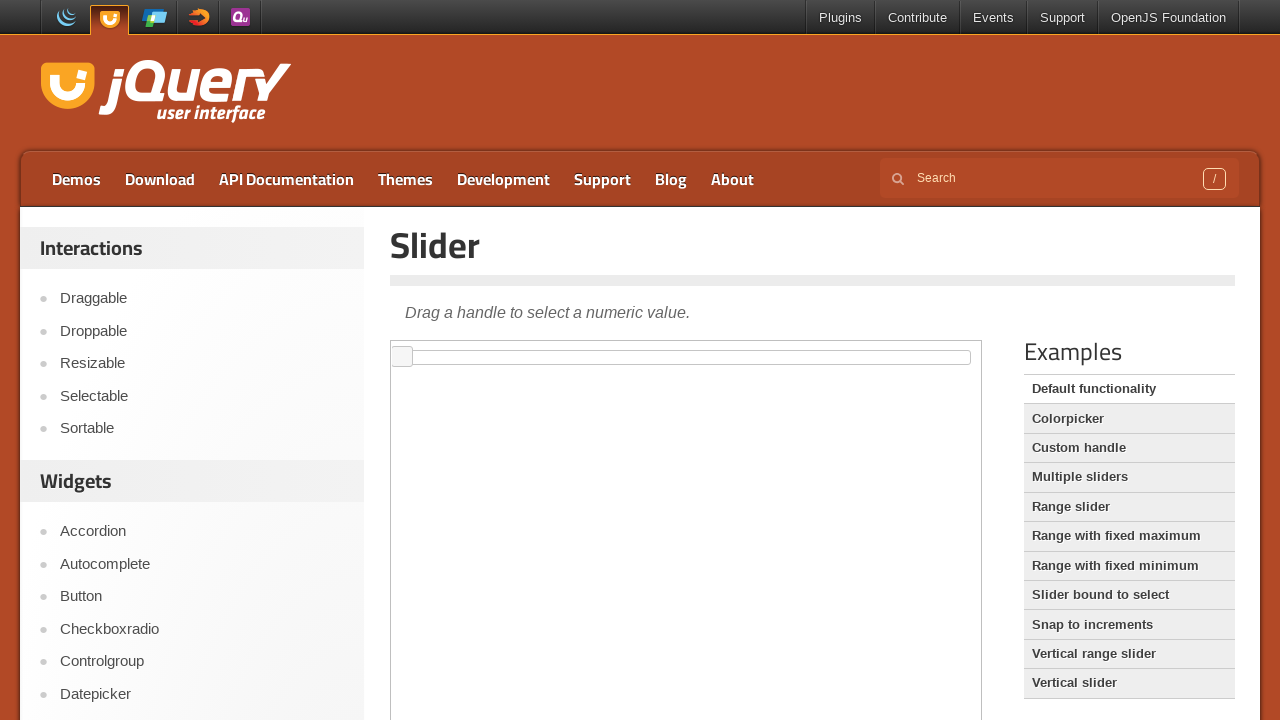

Double-clicked on the jQuery UI slider handle at (402, 357) on iframe.demo-frame >> internal:control=enter-frame >> xpath=//body/div/span
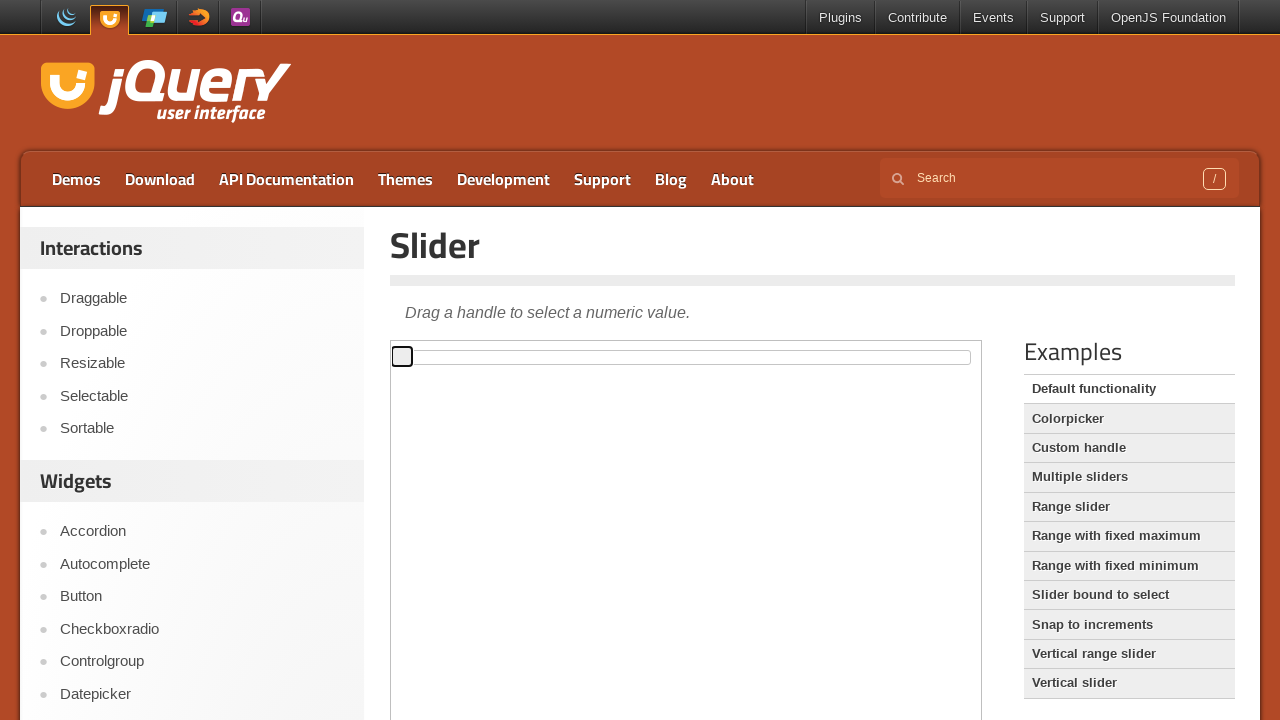

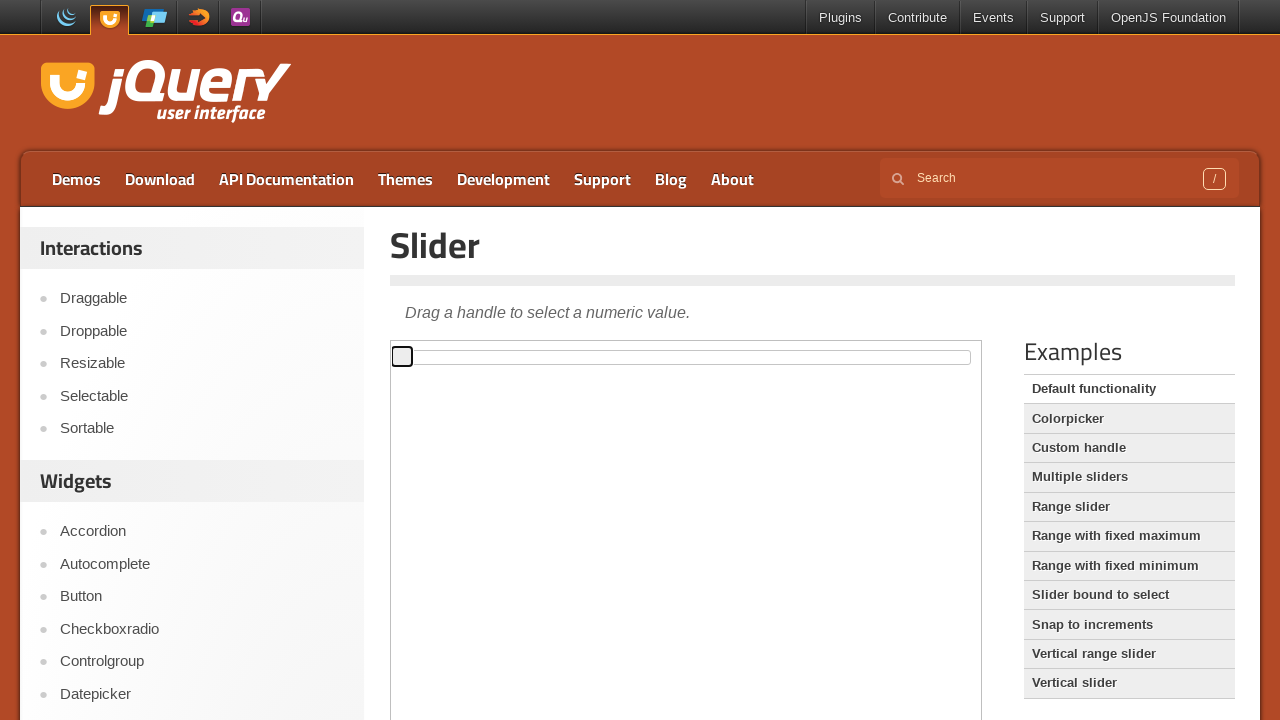